Tests a loading images page by waiting for a specific image element to load and verifying its presence

Starting URL: https://bonigarcia.dev/selenium-webdriver-java/loading-images.html

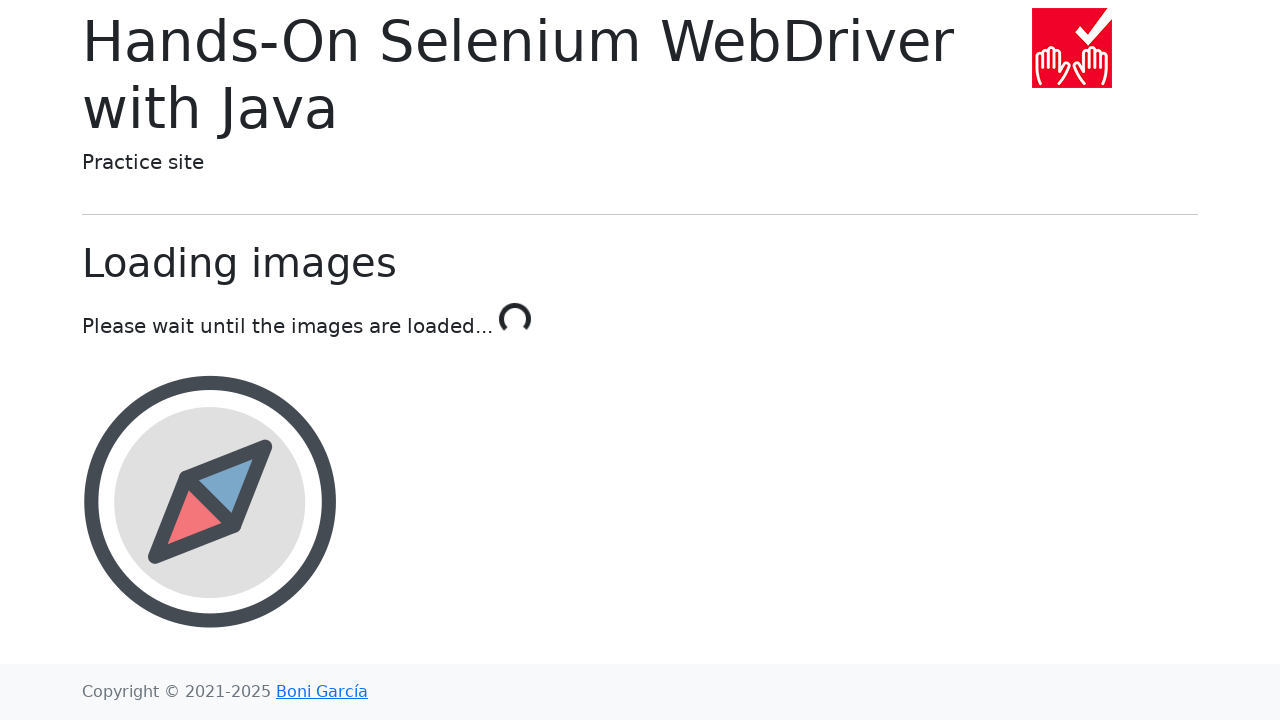

Waited for award image element to load (timeout: 40s)
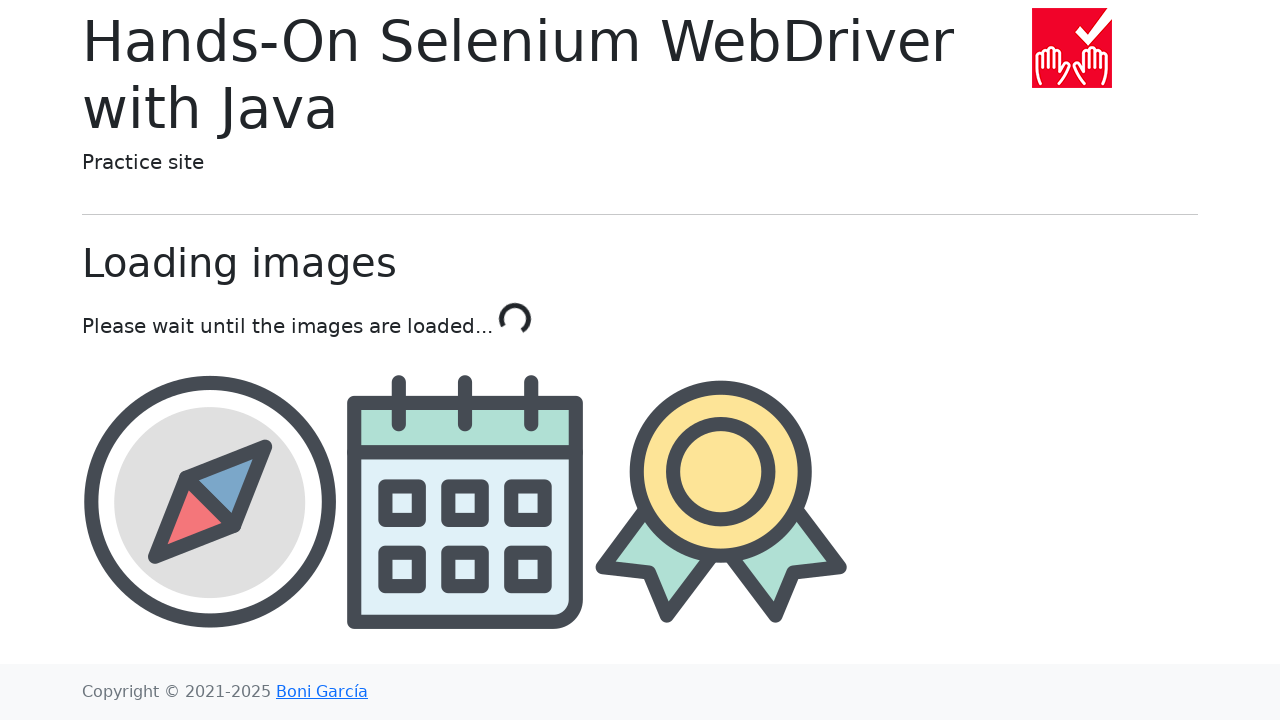

Located award image element by selector 'img#award'
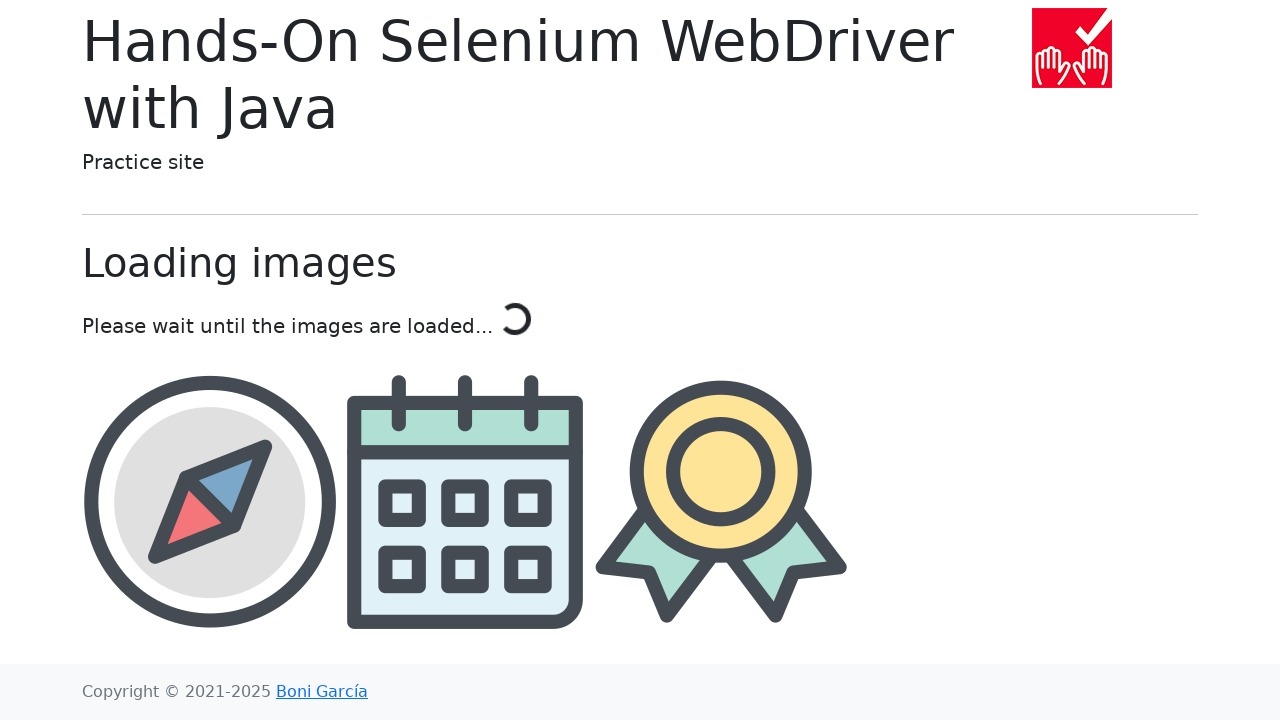

Retrieved src attribute from award image to verify it loaded
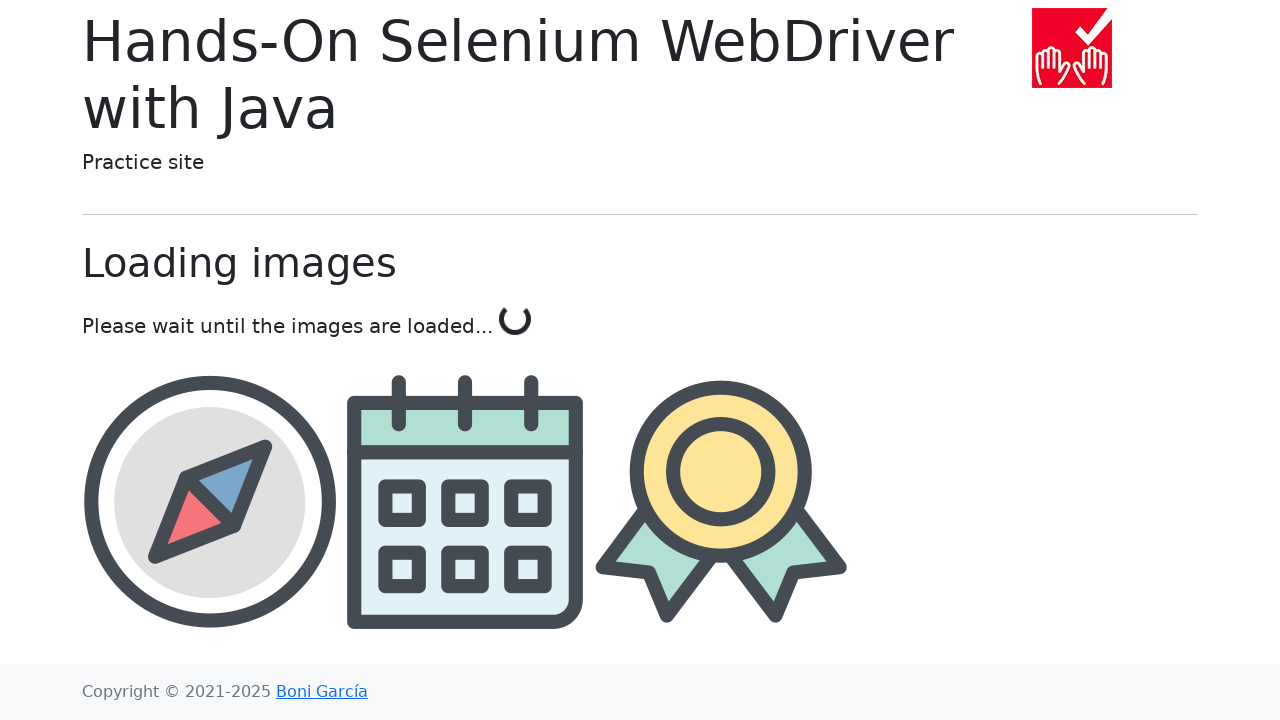

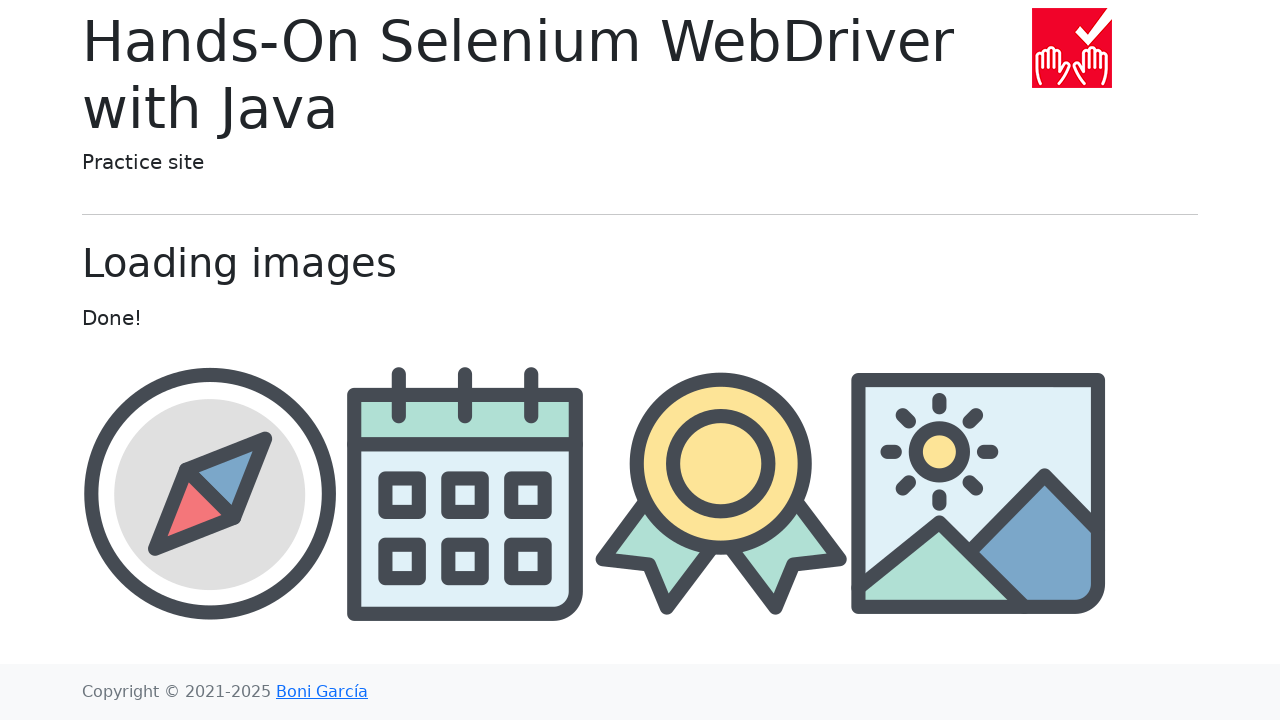